Tests a registration form page by navigating to a practice site, clicking on a registration page link, filling form fields including username, selecting gender radio buttons, checking hobby checkboxes, and selecting a country from dropdown.

Starting URL: https://material.playwrightvn.com

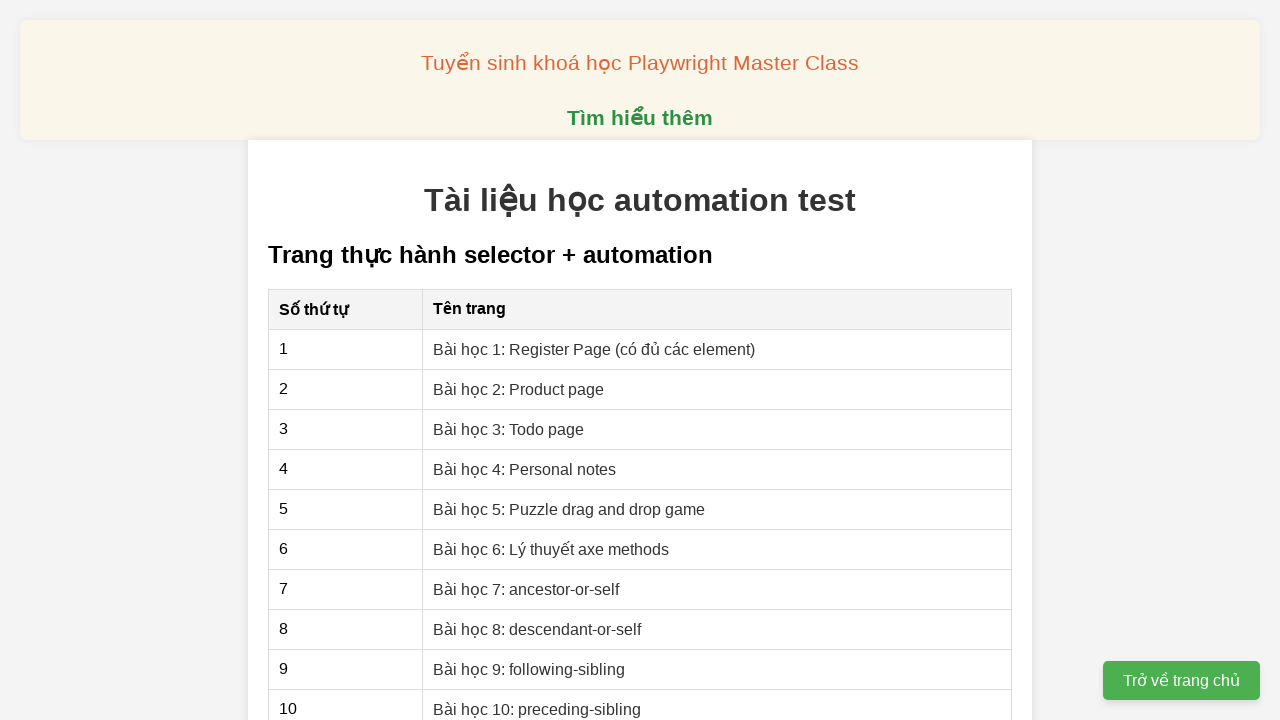

Clicked on XPath register page link at (594, 349) on xpath=//a[@href='01-xpath-register-page.html']
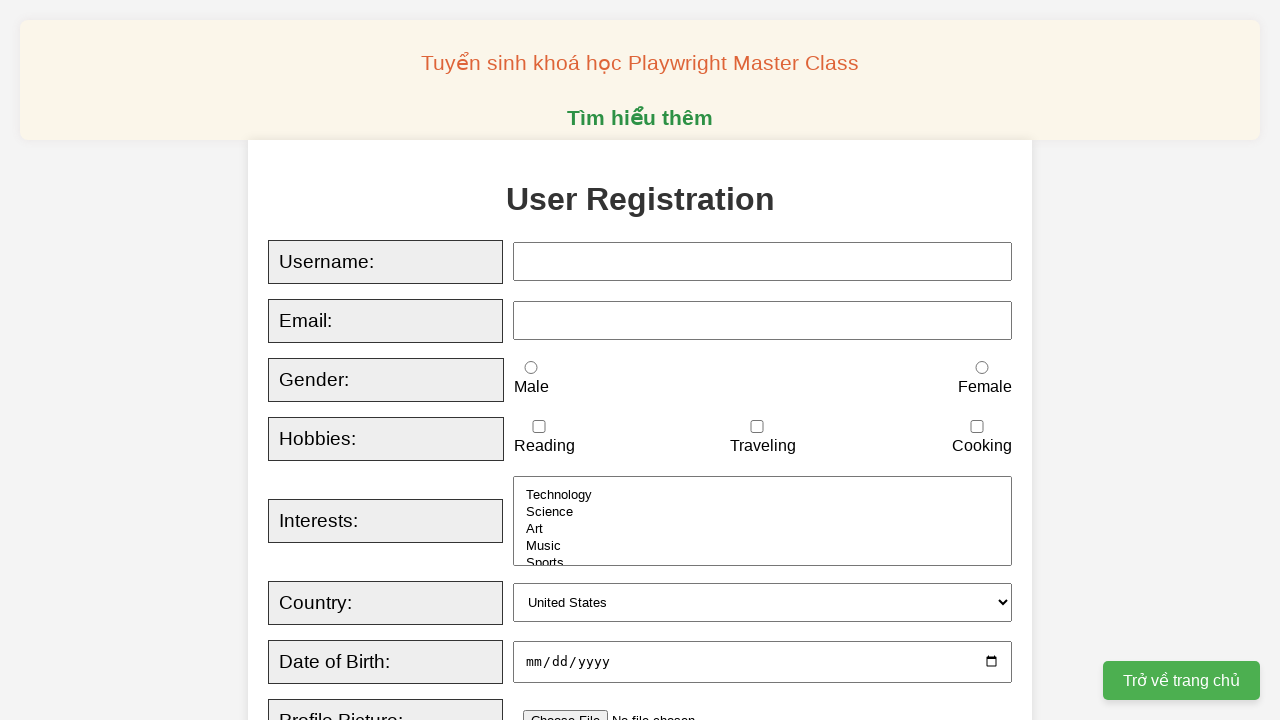

Filled username field with 'Playwright vn' on xpath=//input[@id='username']
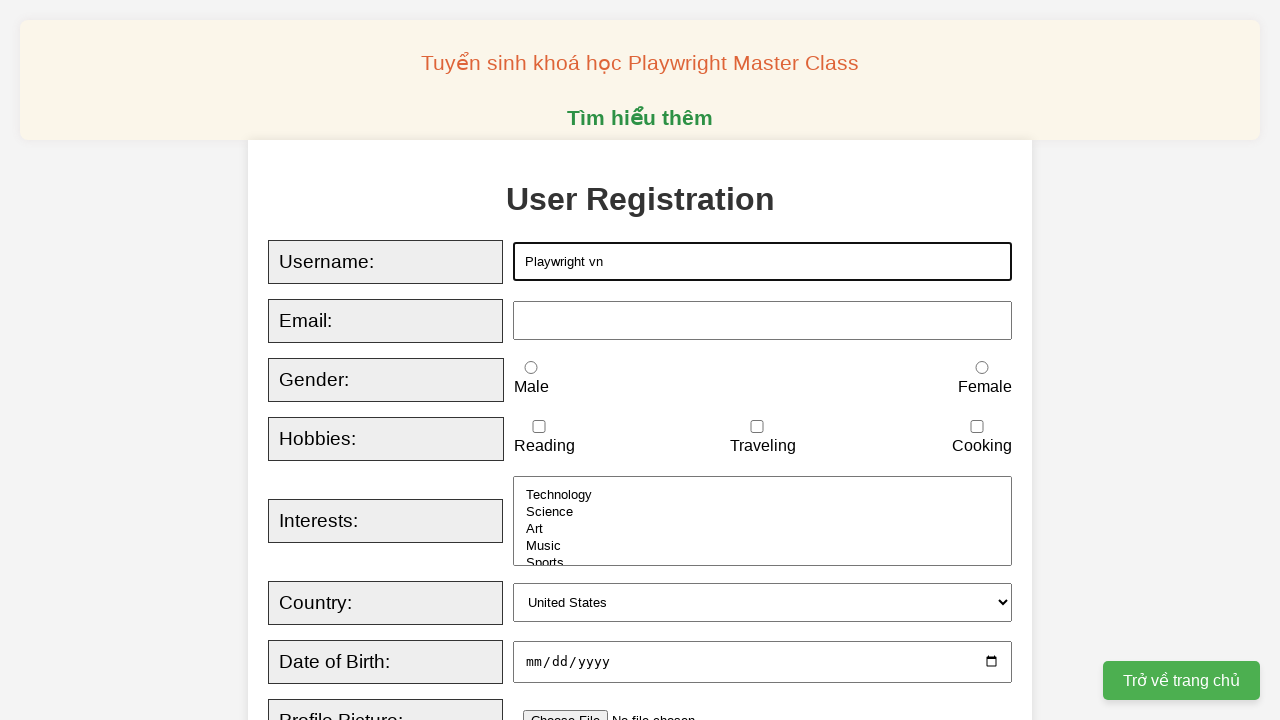

Selected male gender radio button at (531, 368) on xpath=//input[@id='male']
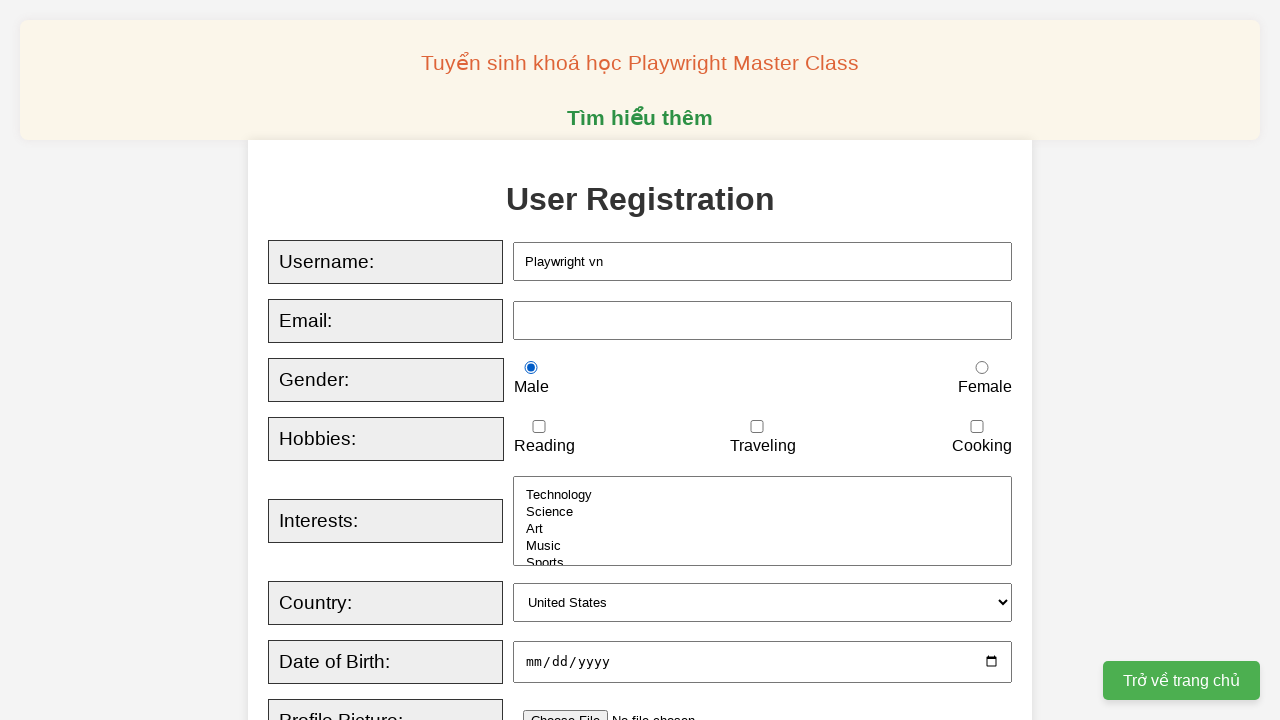

Selected female gender radio button, switching from male
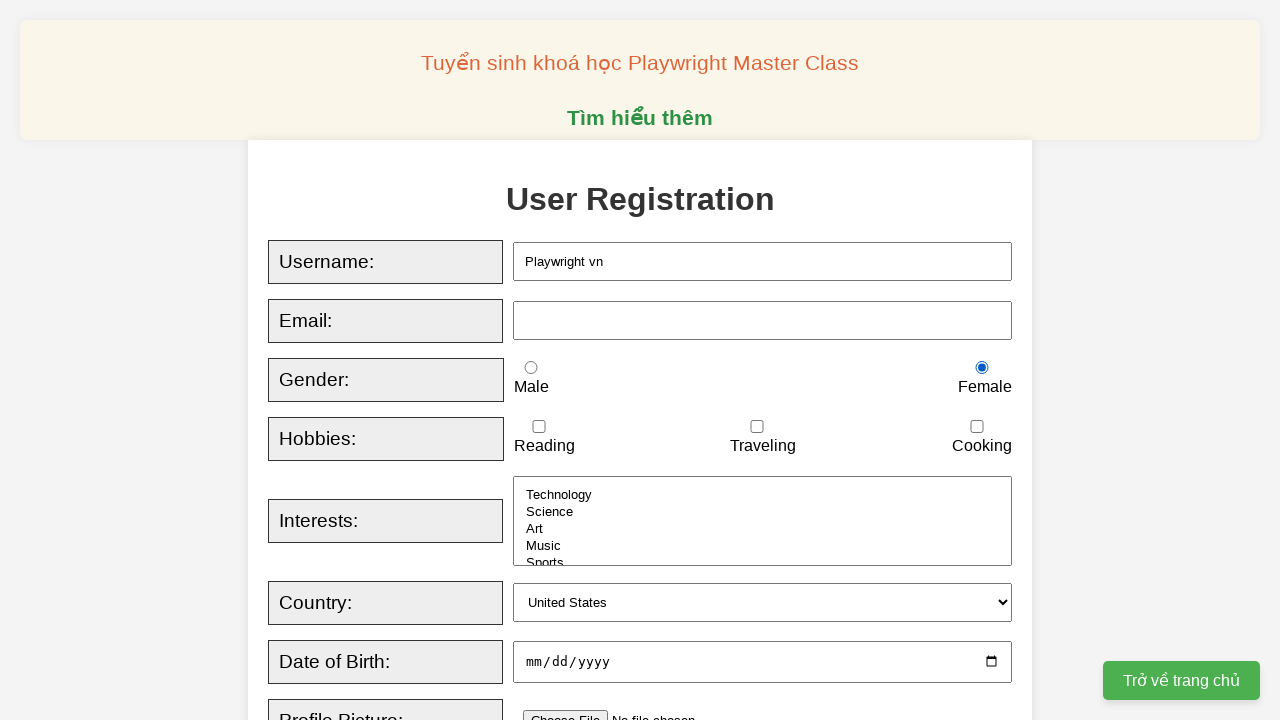

Checked reading hobby checkbox
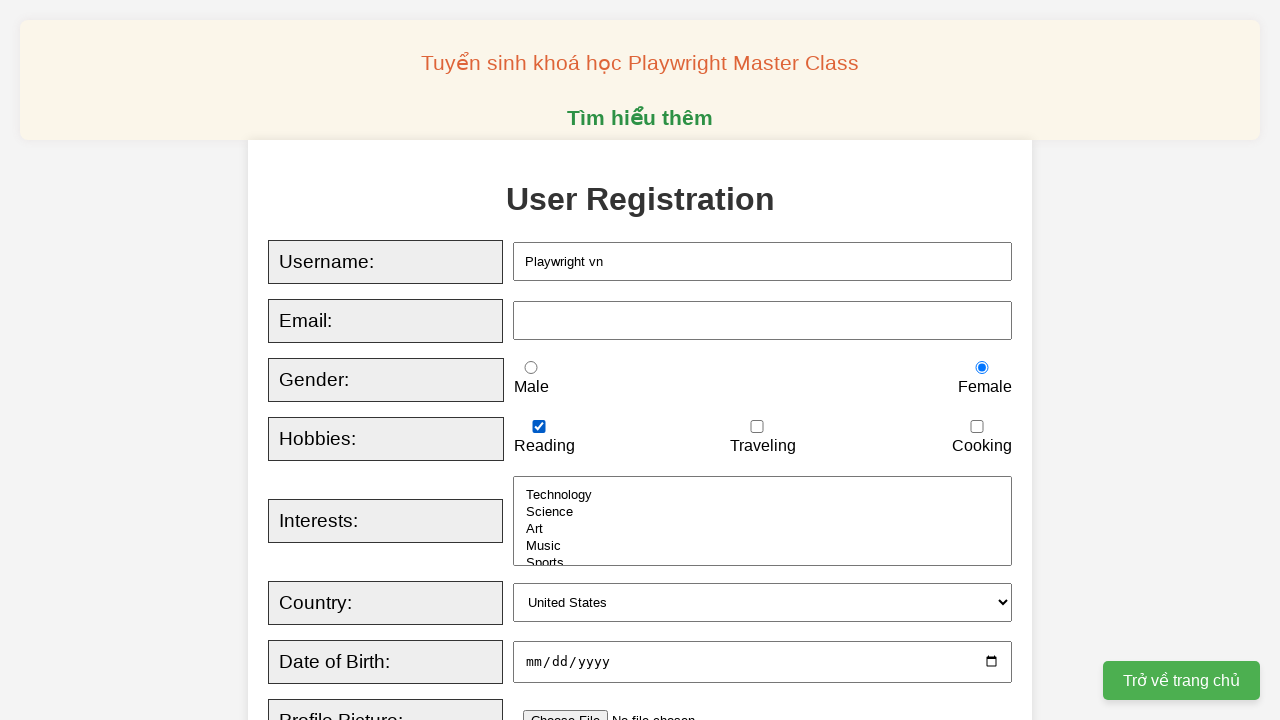

Selected UK from country dropdown on xpath=//select[@id='country']
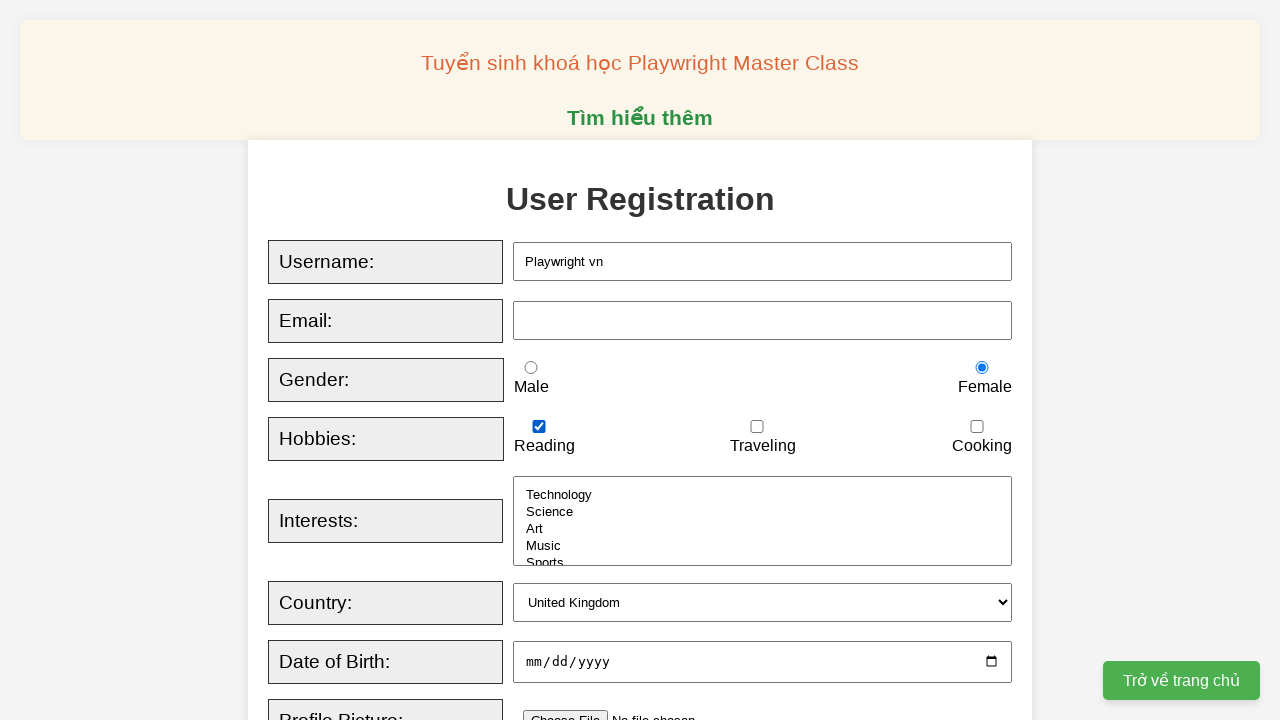

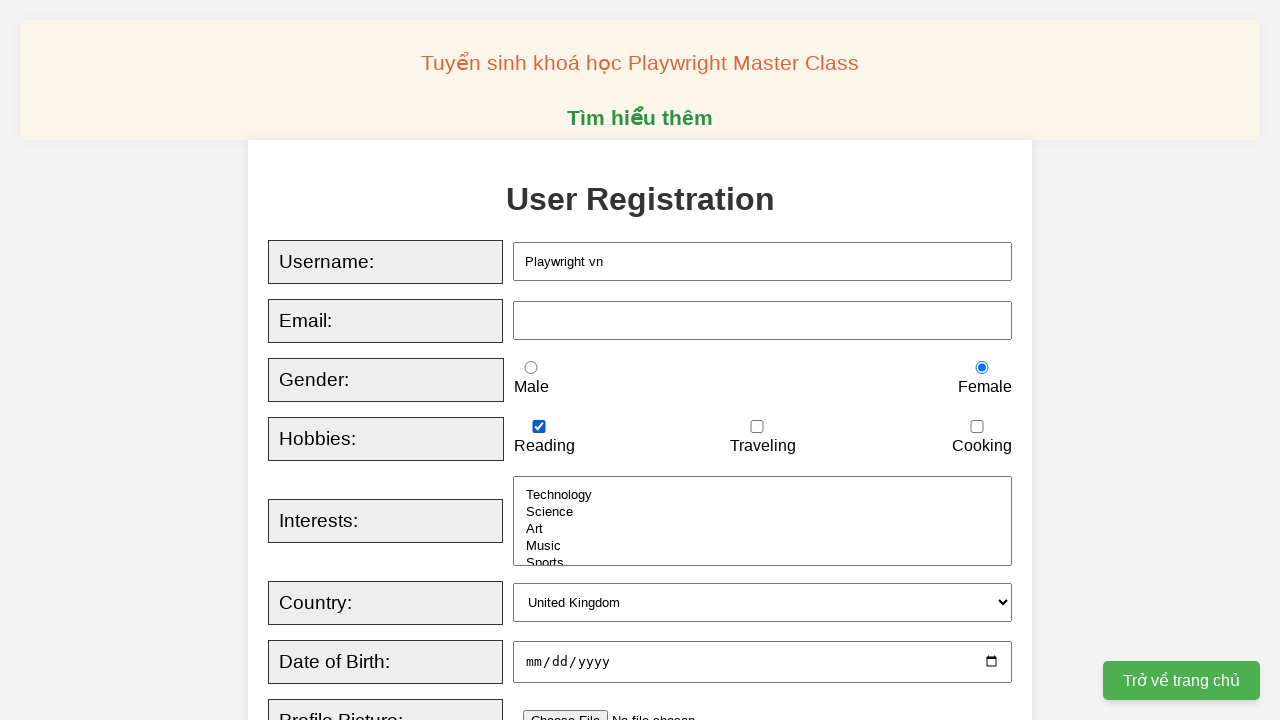